Tests that the button opacity changes to 1 when a valid email is entered in the input field

Starting URL: https://library-app.firebaseapp.com

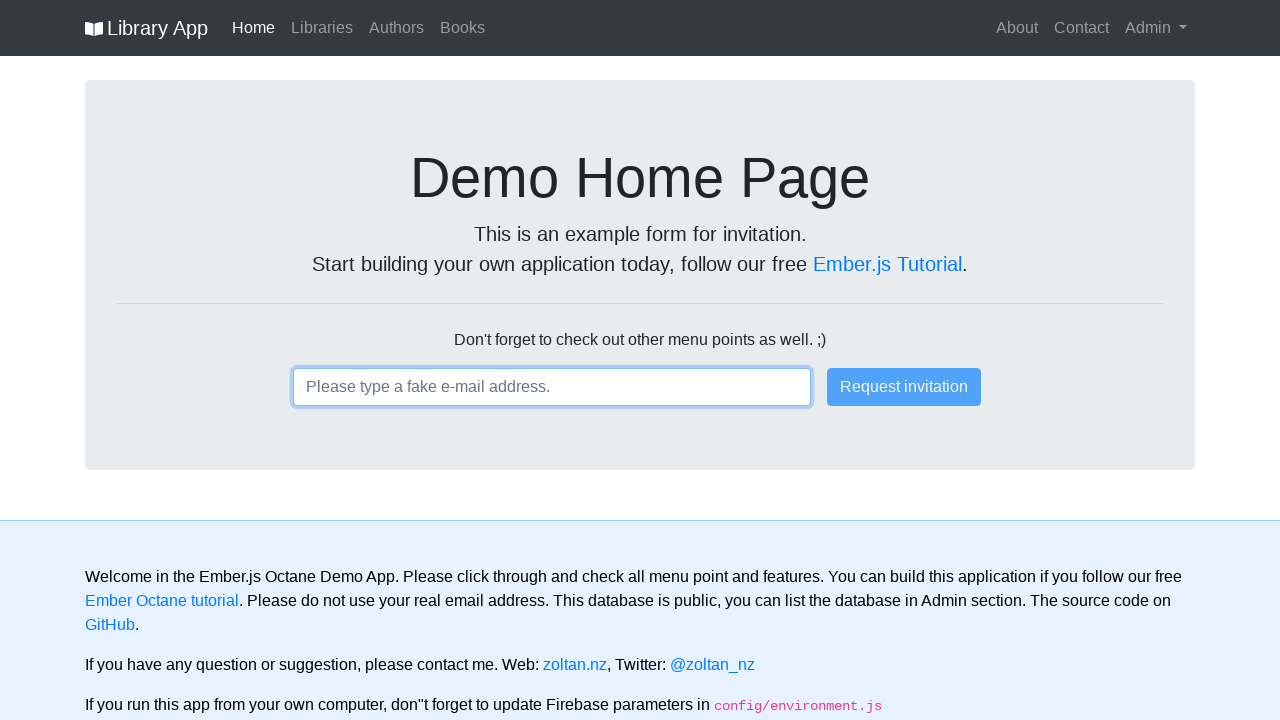

Navigated to library app homepage
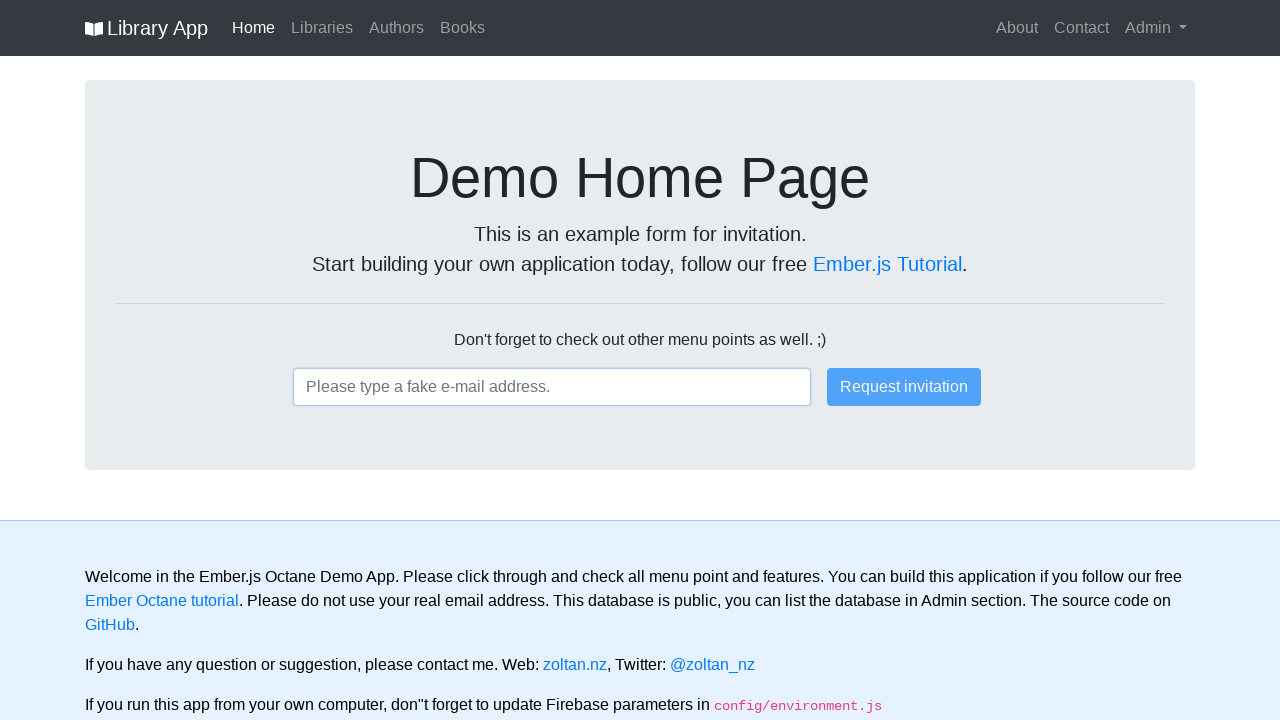

Filled input field with valid email 'us@h.com' on input
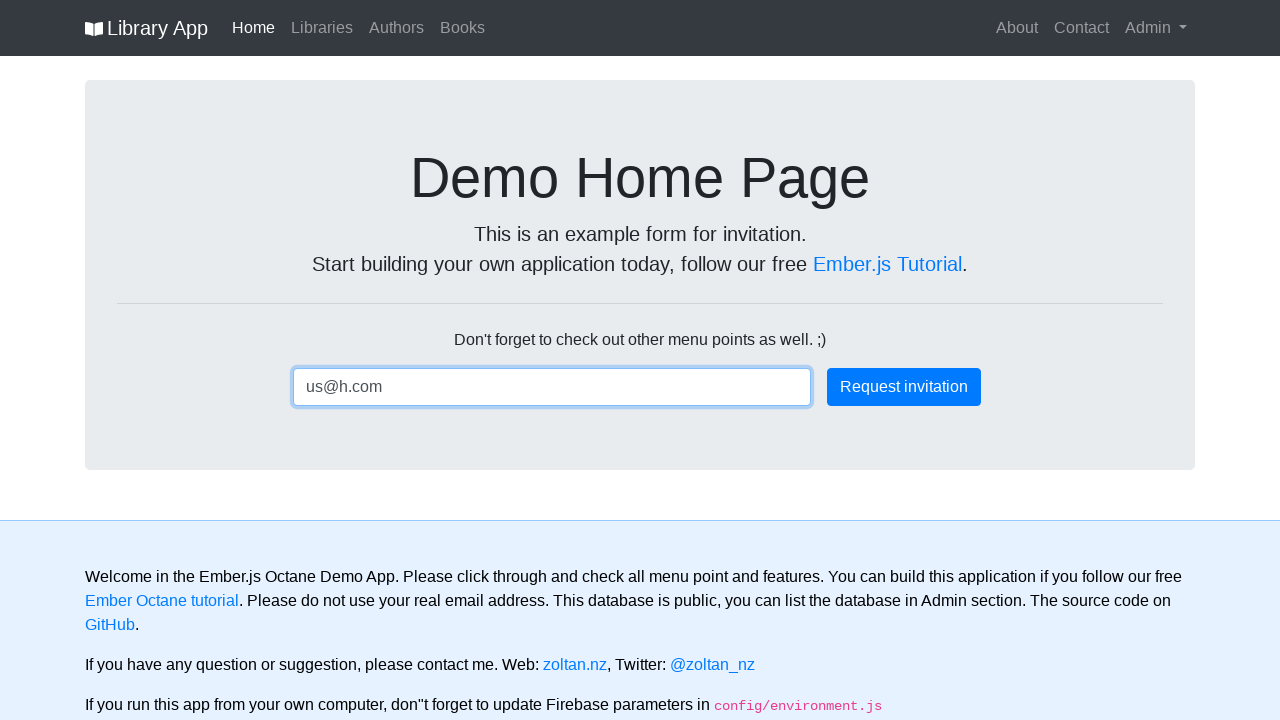

Button opacity changed to 1 after valid email entry
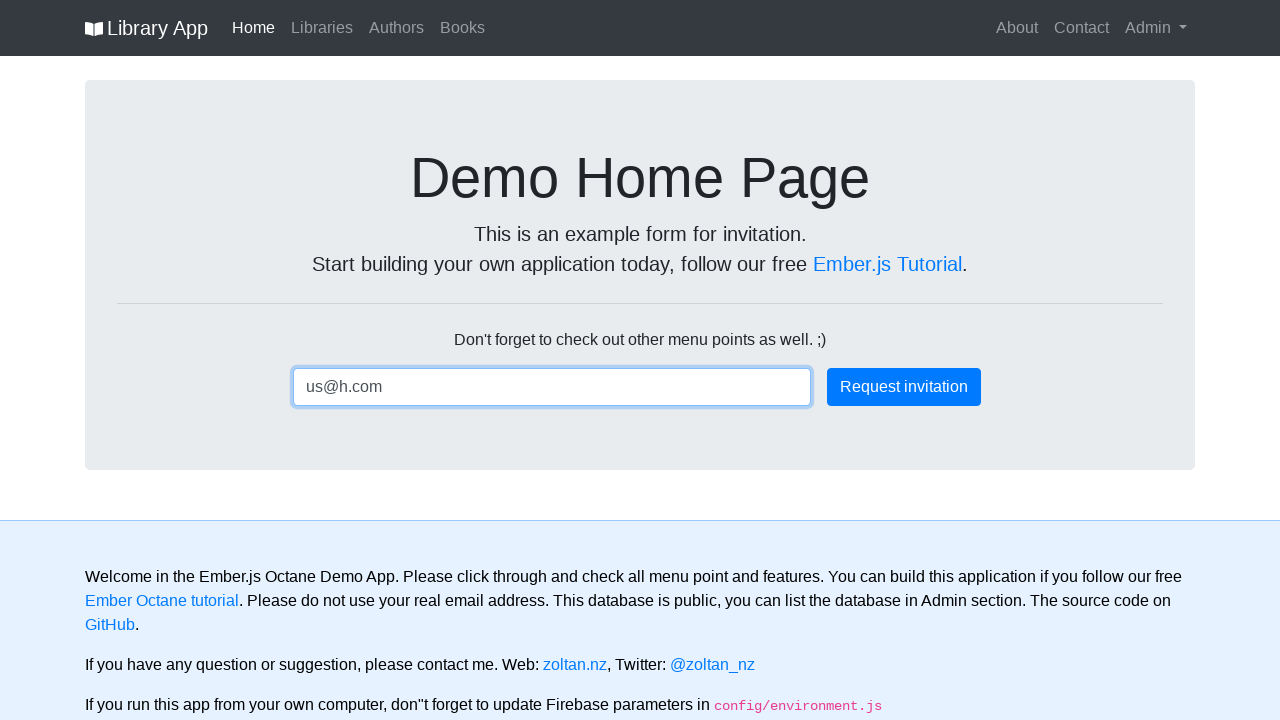

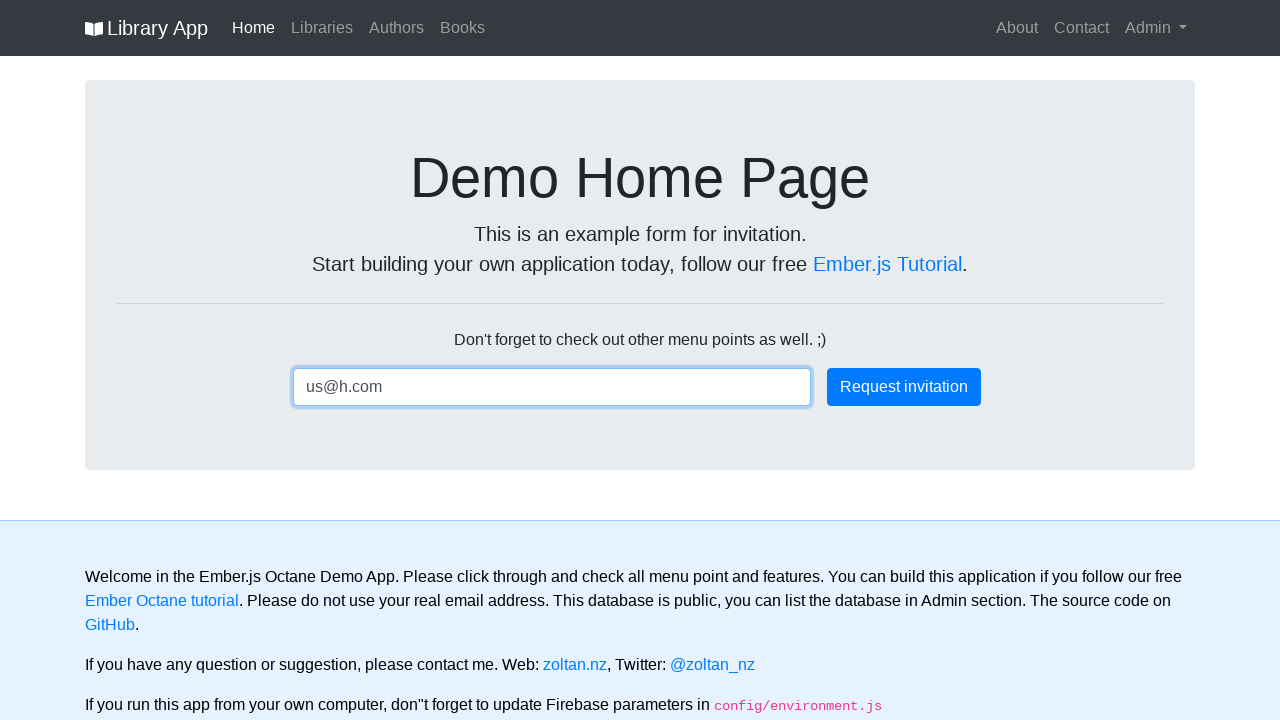